Tests that the Terms and Conditions link in the footer navigates to the terms page

Starting URL: https://www.freeconferencecall.com/en/us

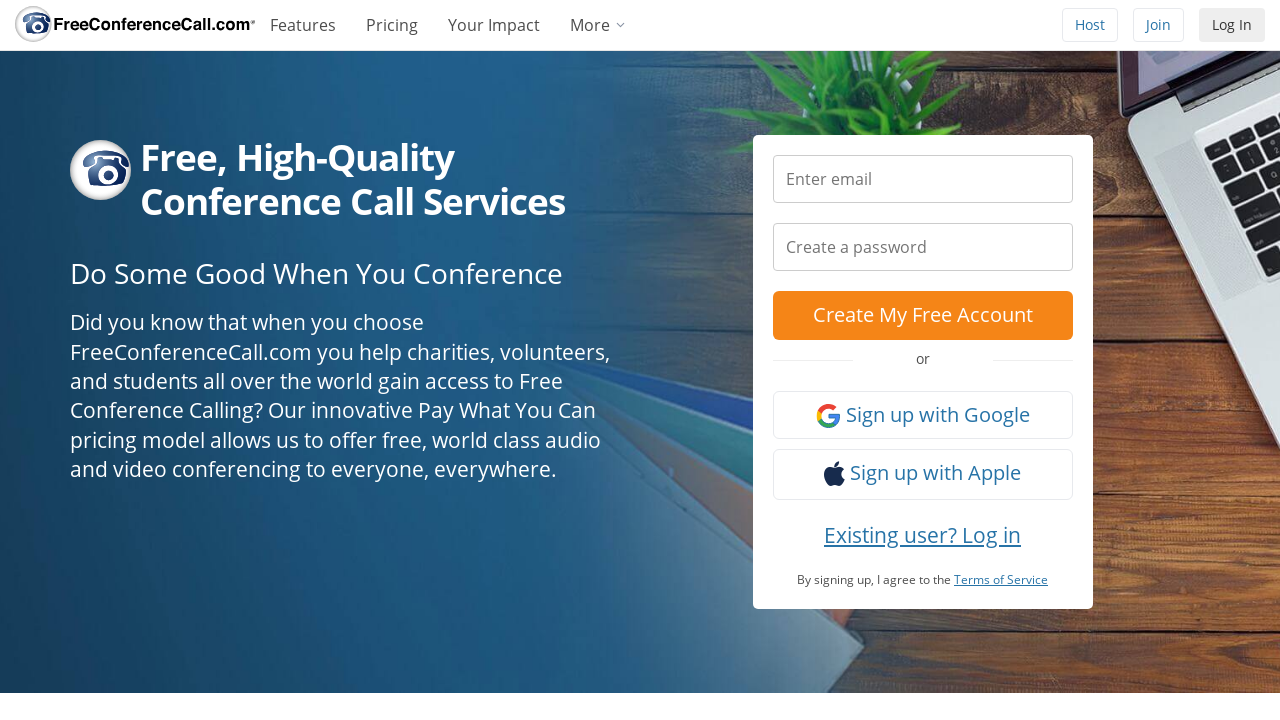

Waited for page DOM content to load on Kalki Fashion homepage
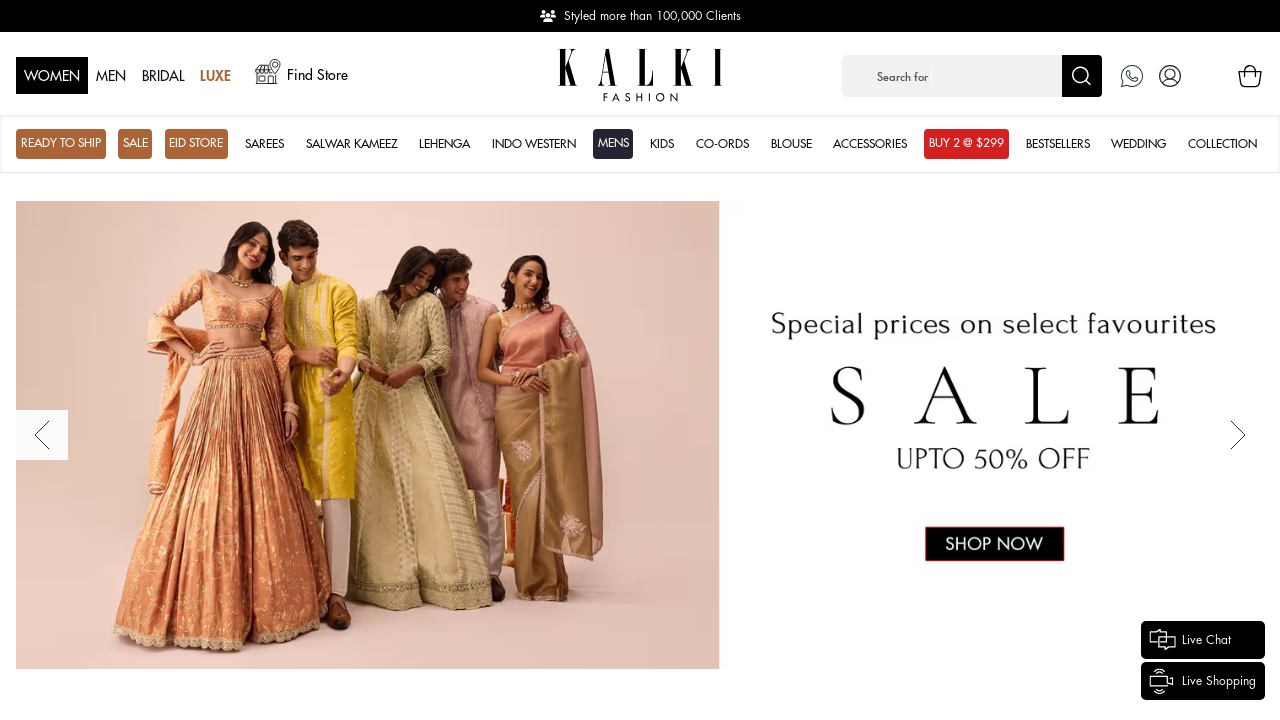

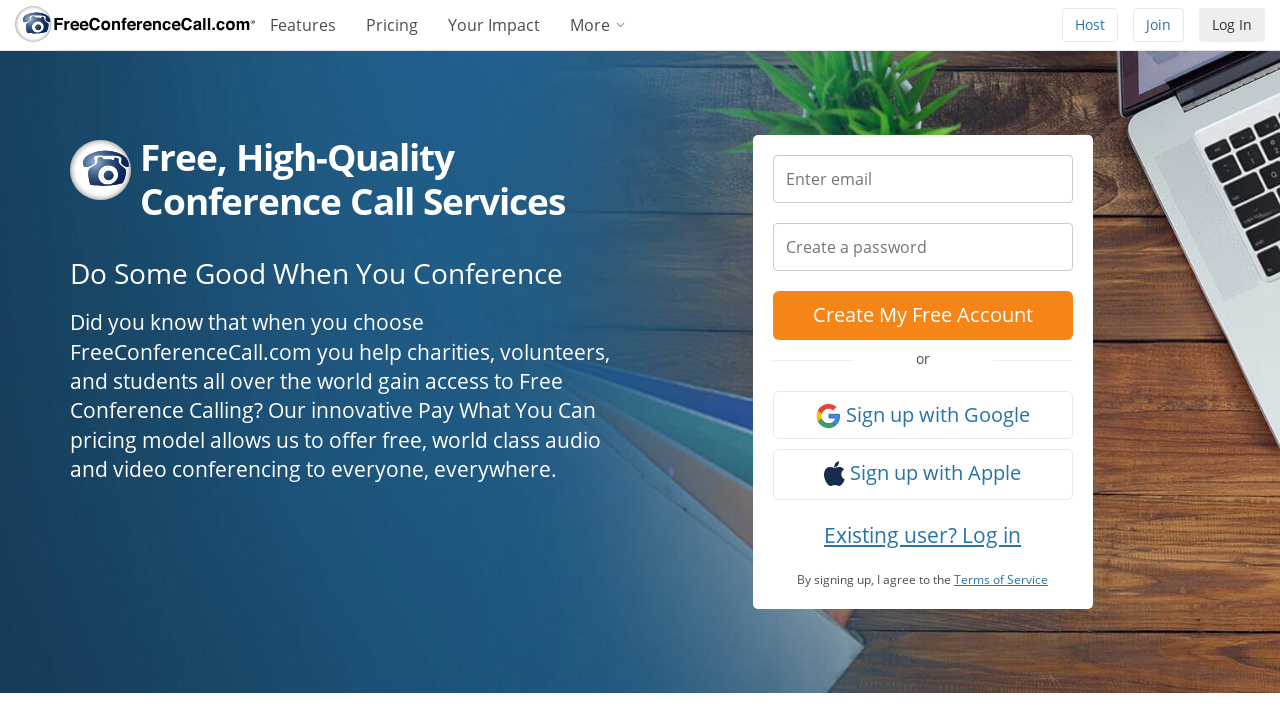